Navigates to Flipkart homepage and maximizes the browser window. The original script also captured a screenshot which demonstrates the page loaded successfully.

Starting URL: https://www.flipkart.com/

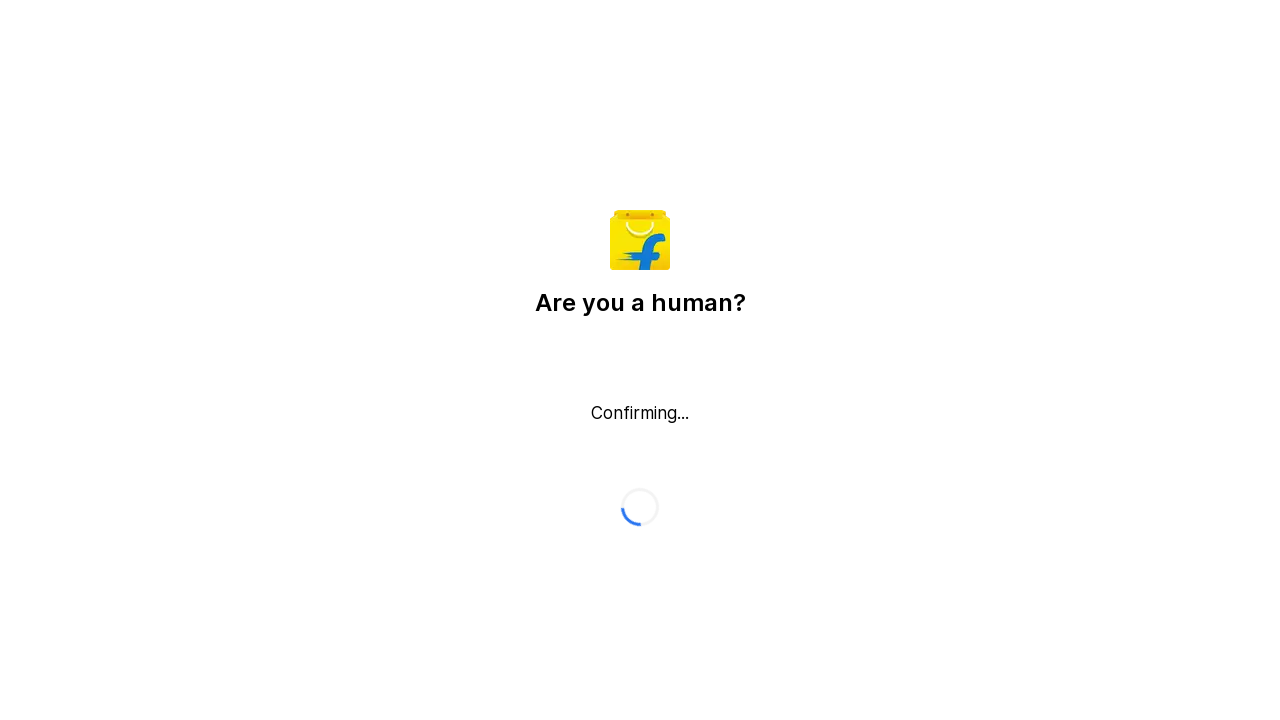

Set viewport size to 1920x1080 to maximize browser window
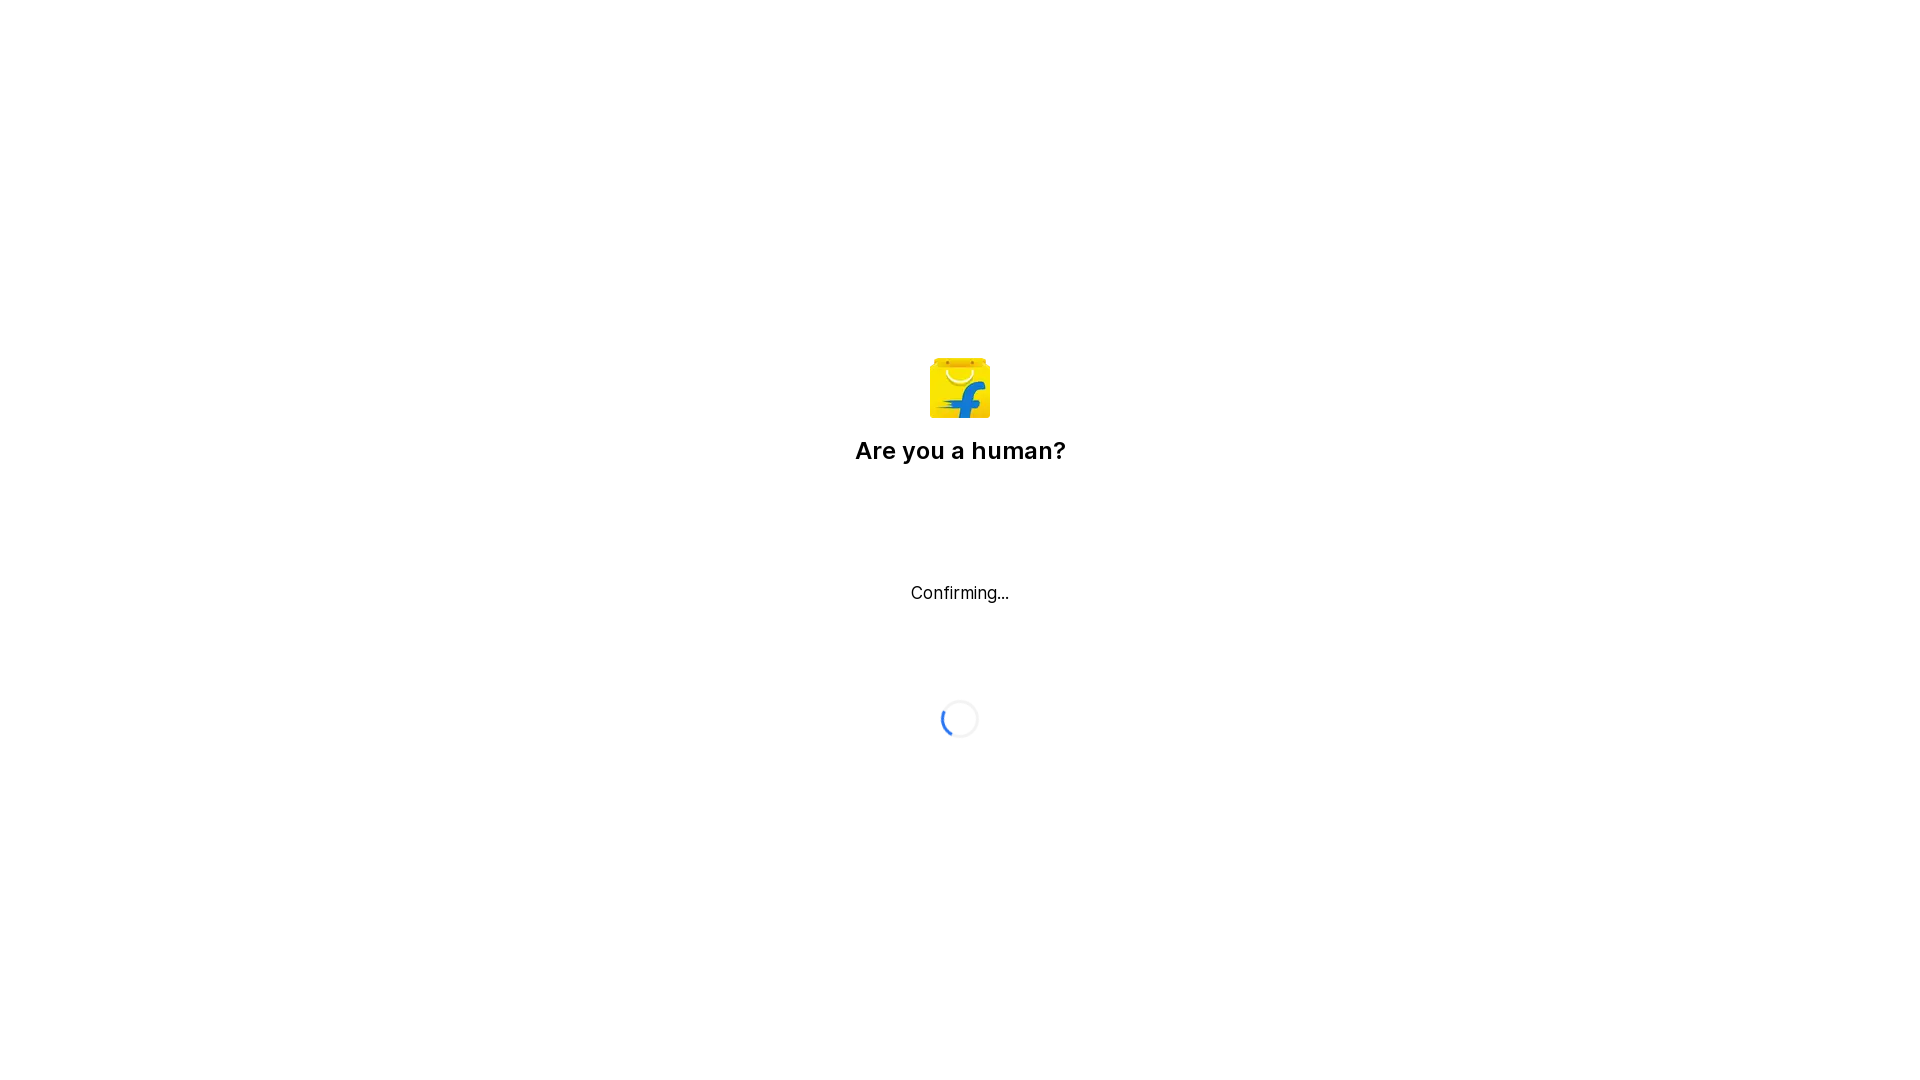

Waited for page to reach networkidle state - Flipkart homepage fully loaded
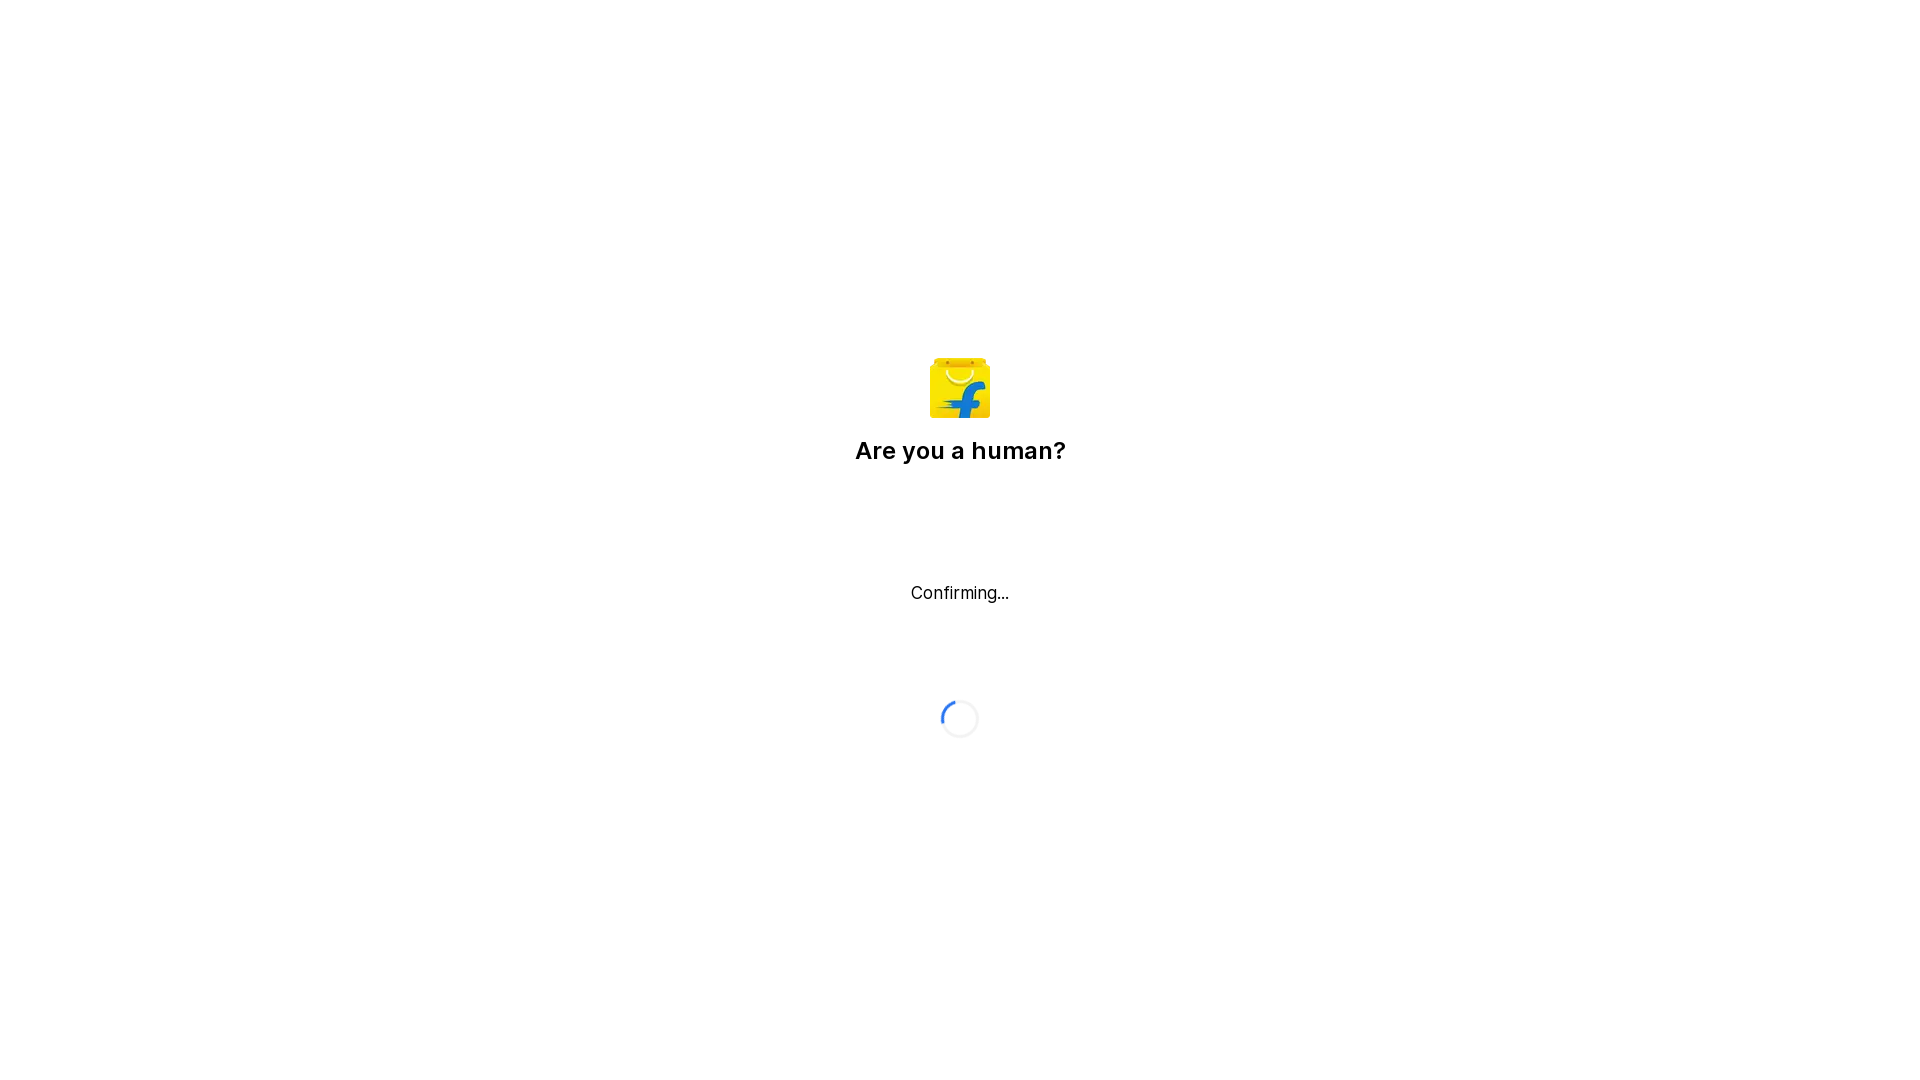

Verified body element is present on the page
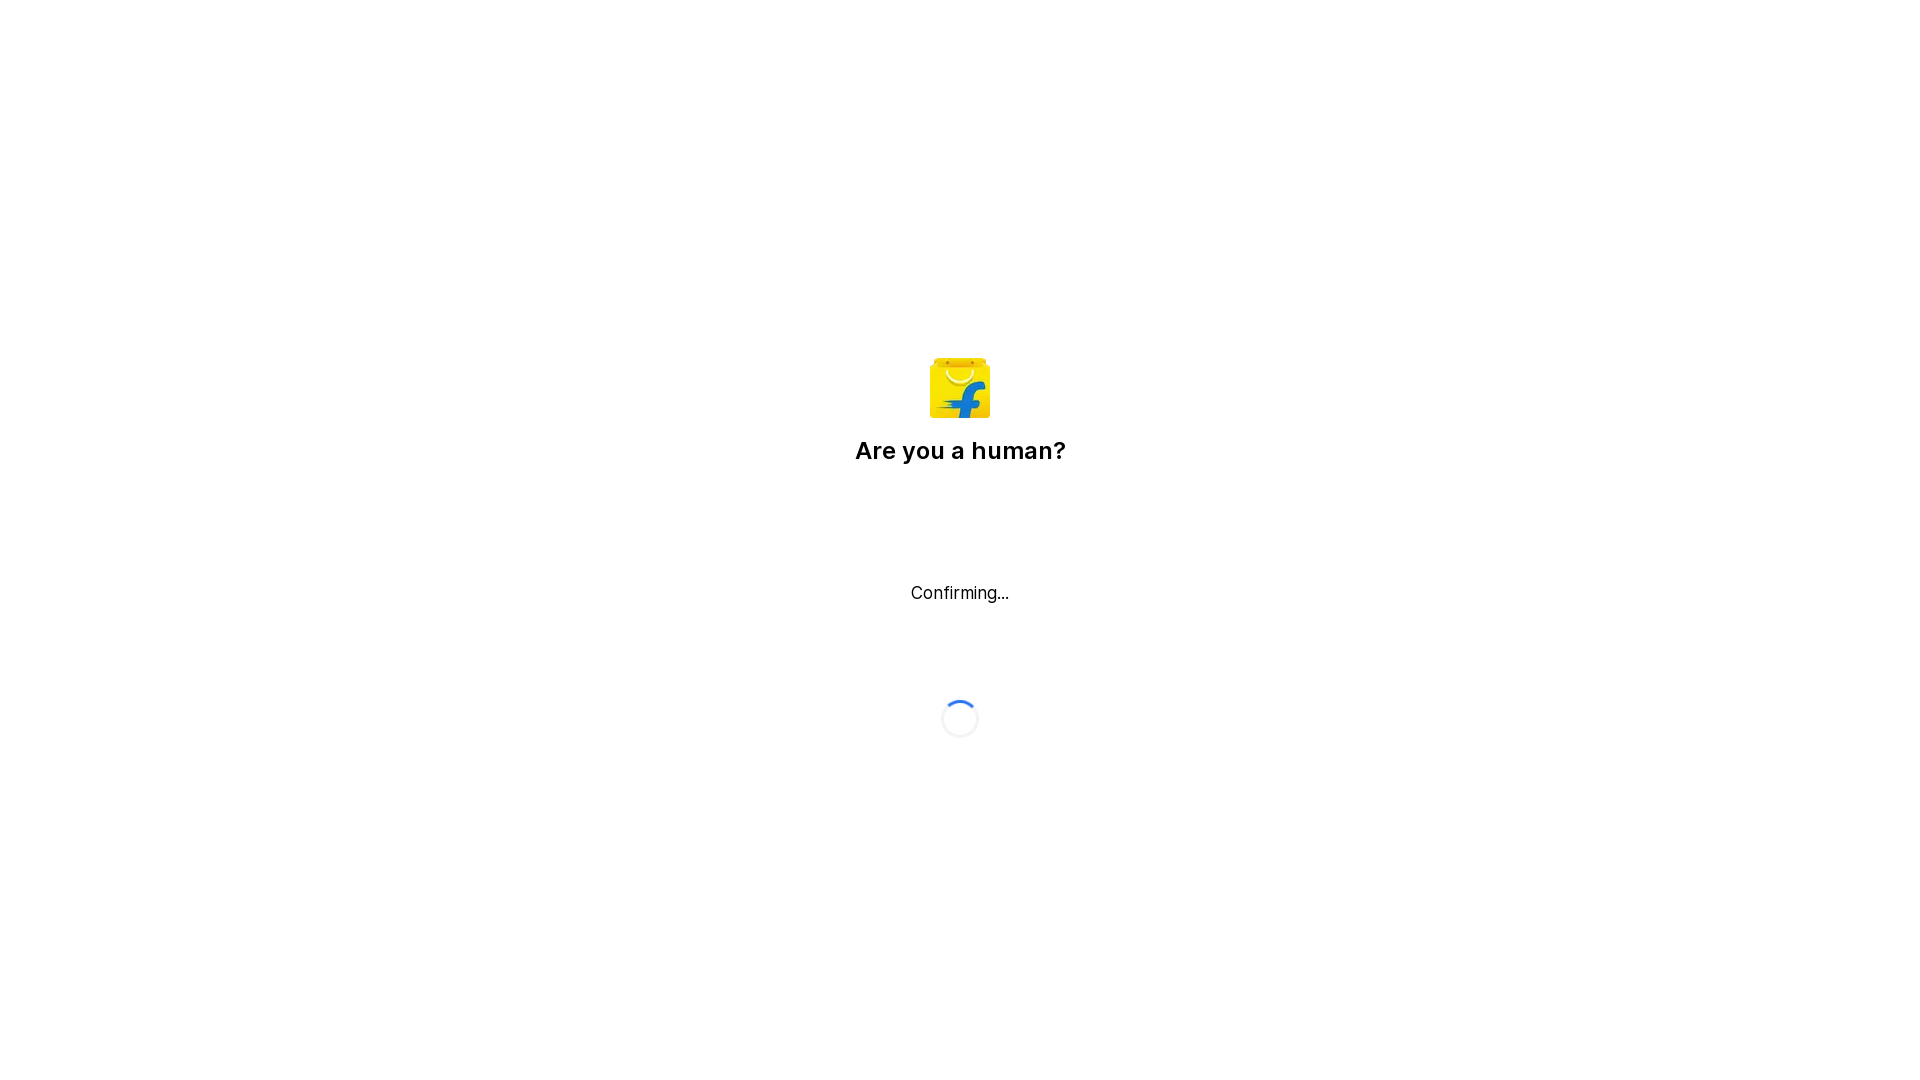

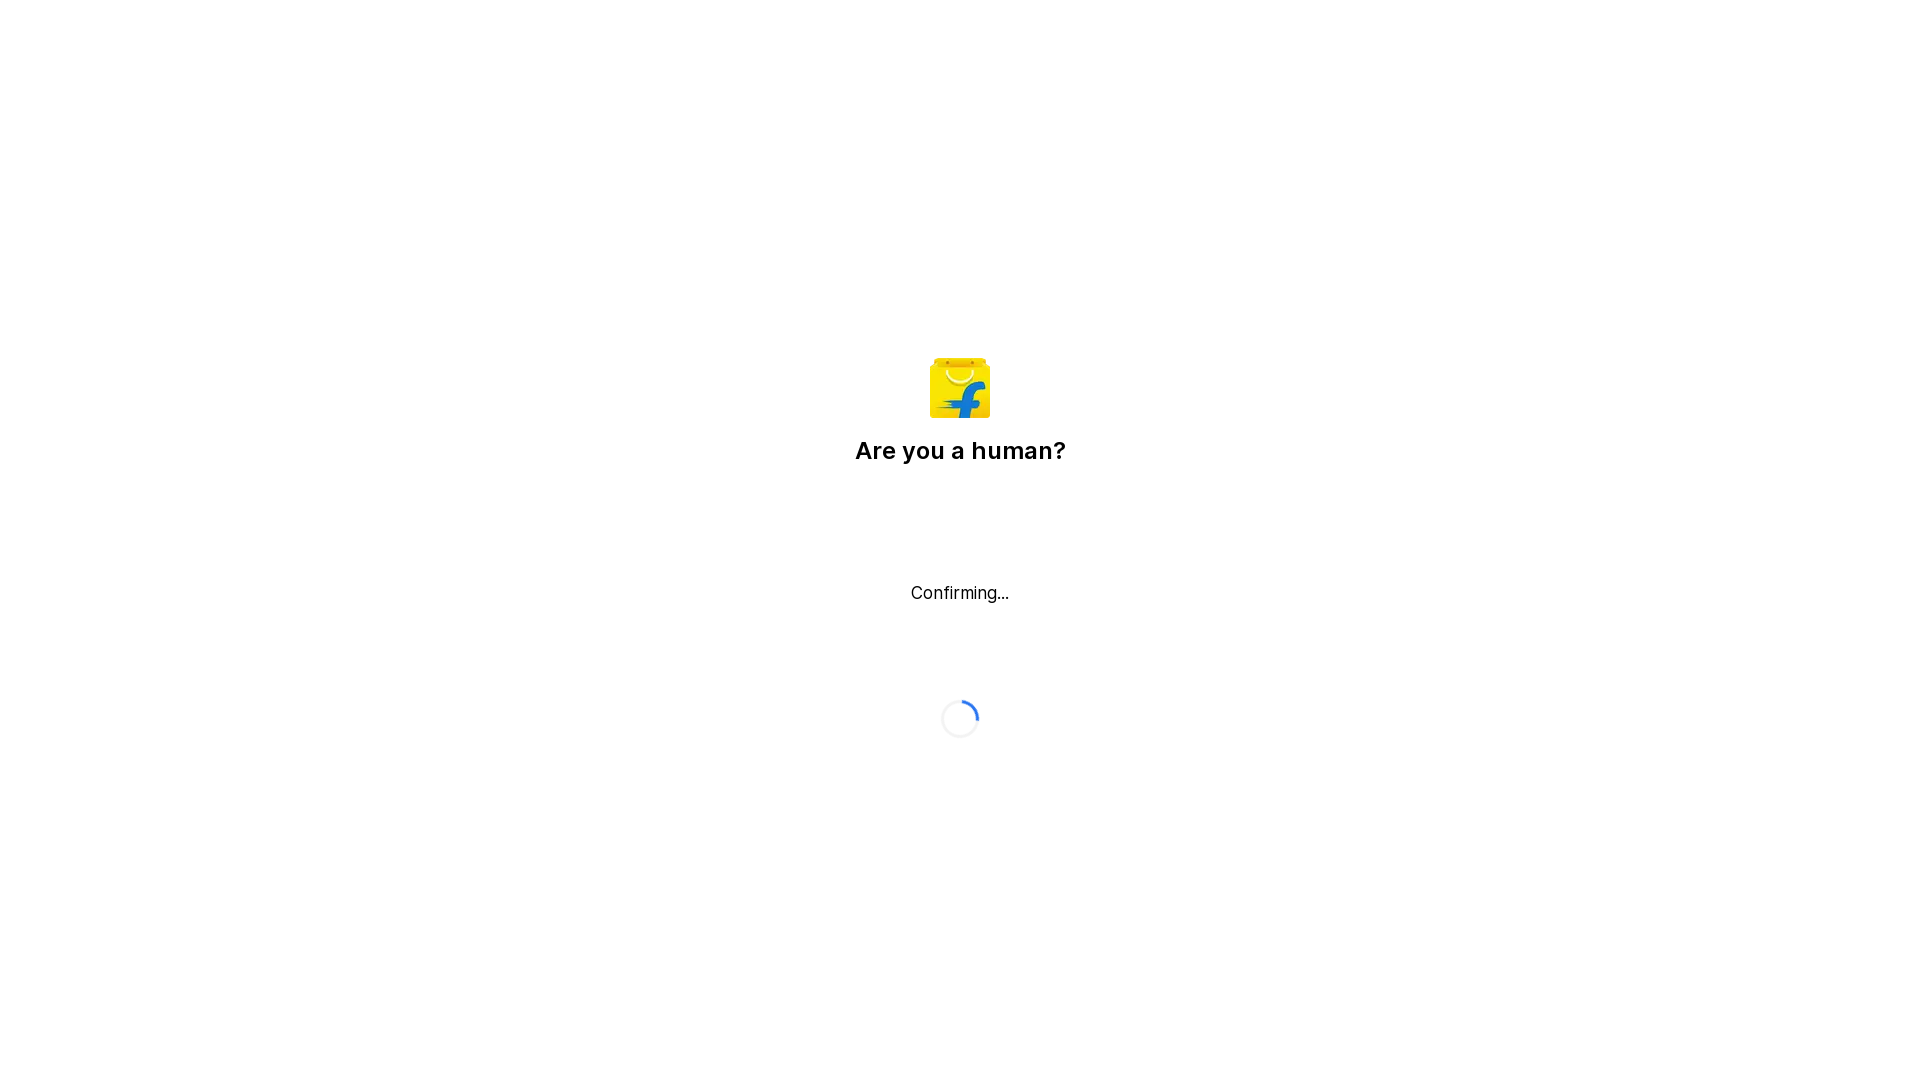